Tests hovering over the contact section in the header to reveal contact information

Starting URL: https://pethouse.ua/ua/

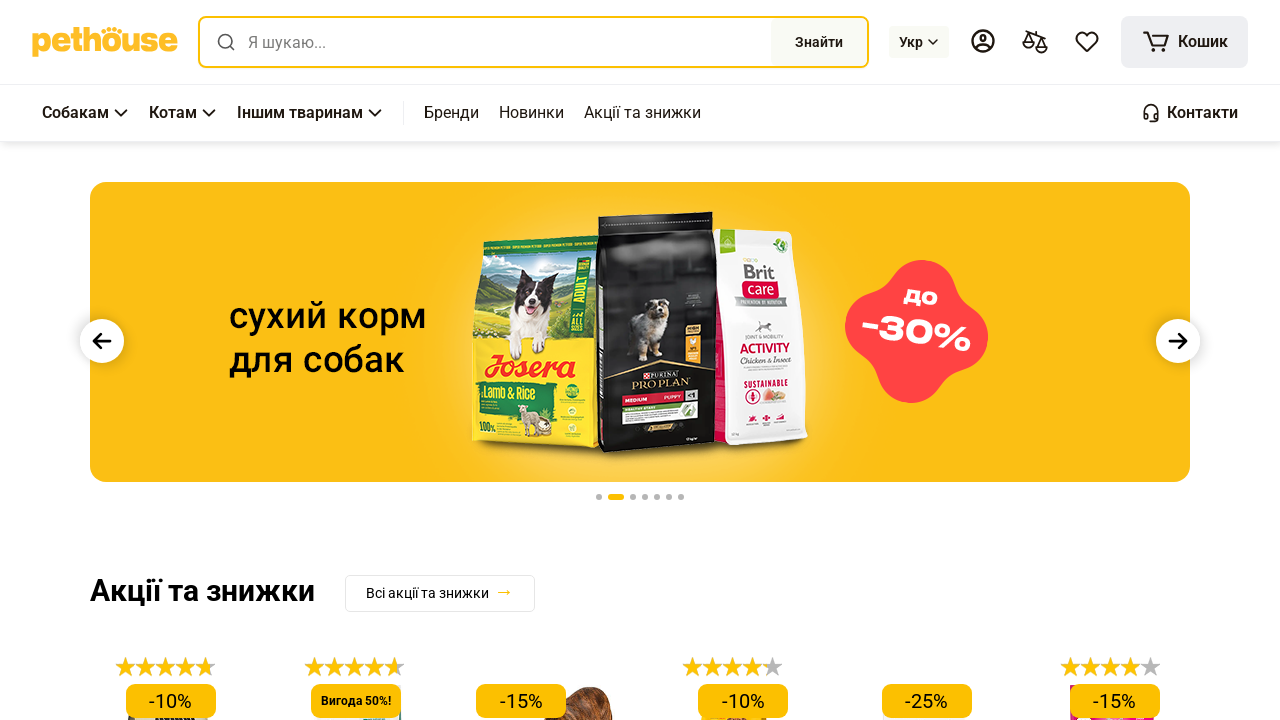

Hovered over the contact section in the header to reveal contact information at (1190, 113) on .header-contacts
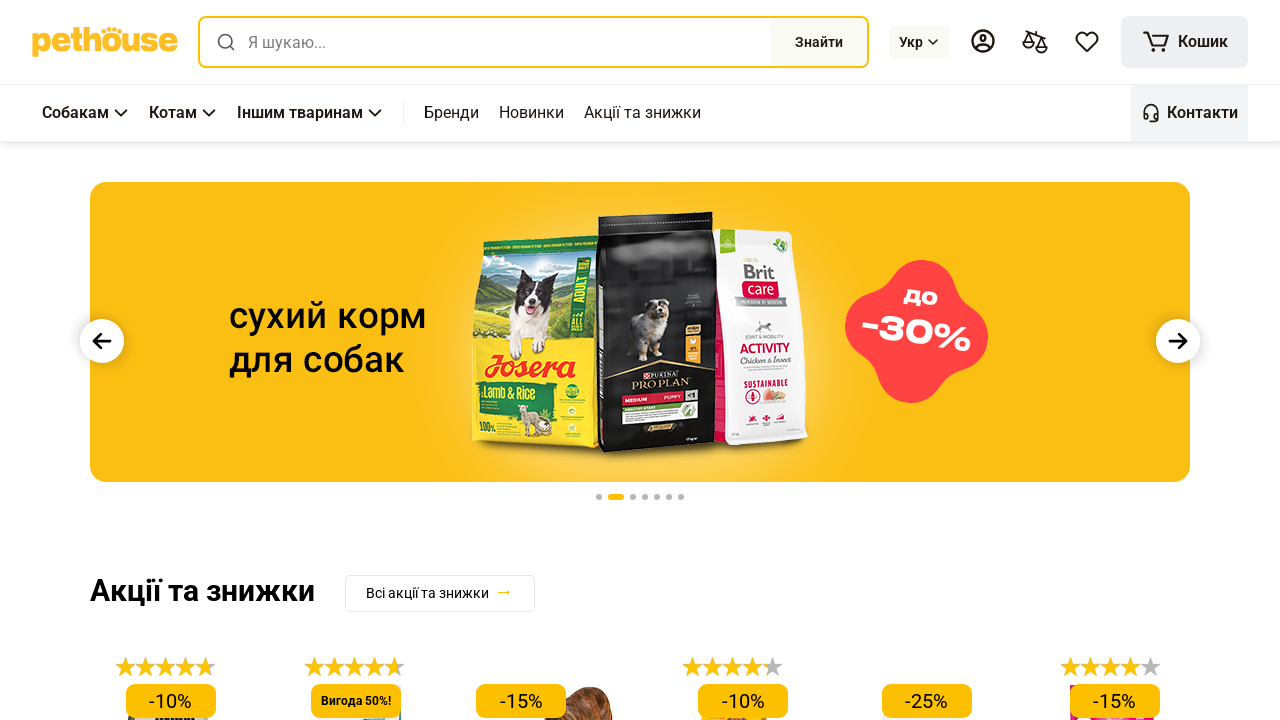

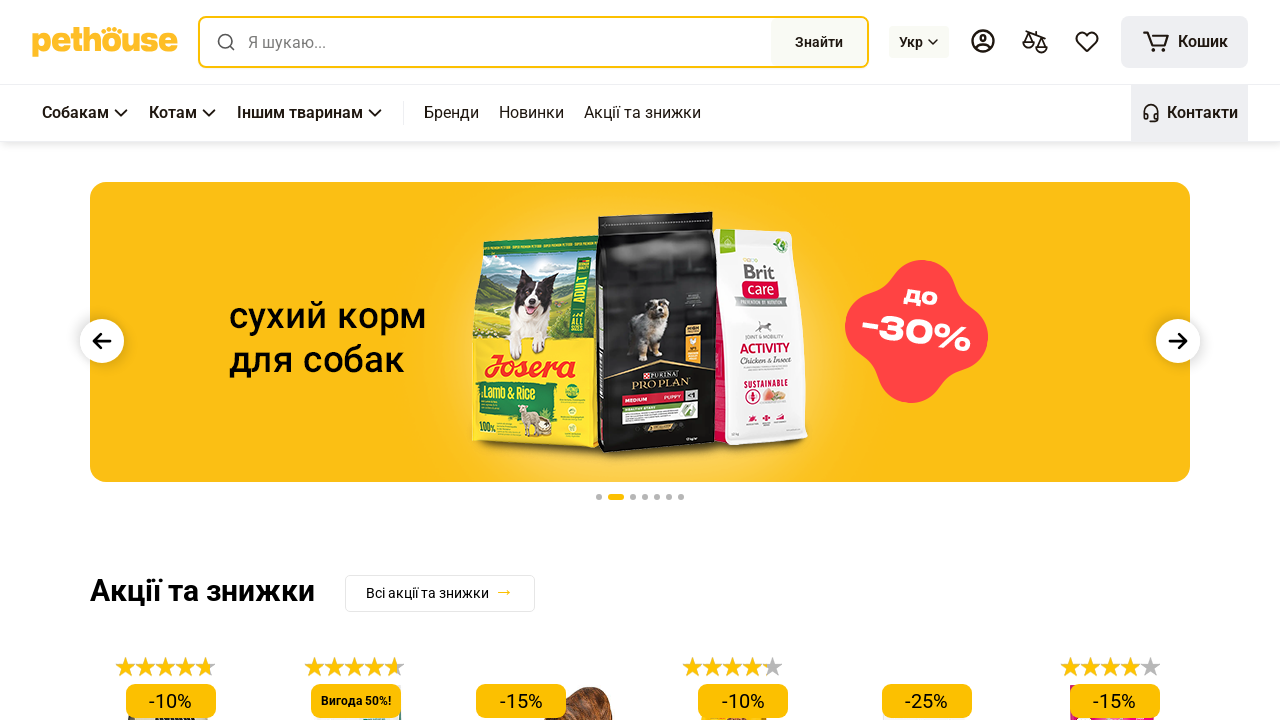